Tests that submitting the form with username but no password displays the password required error

Starting URL: https://www.saucedemo.com/

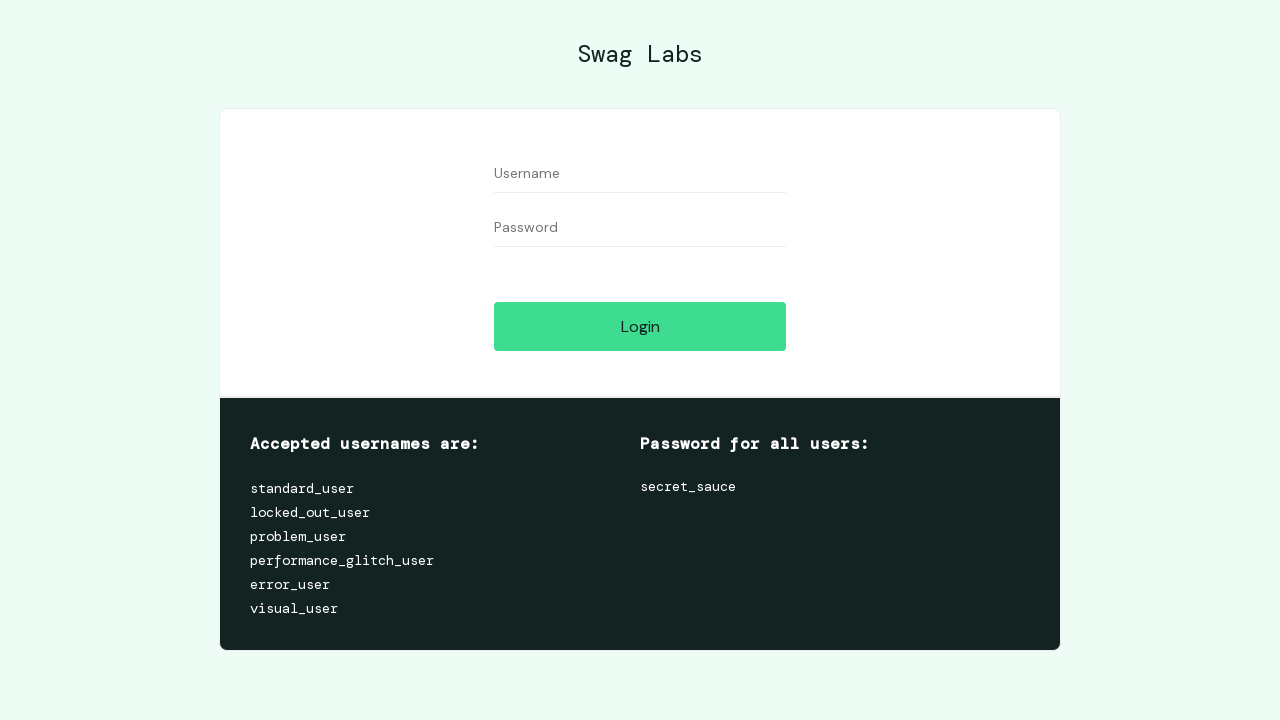

Filled username field with 'testuser' on #user-name
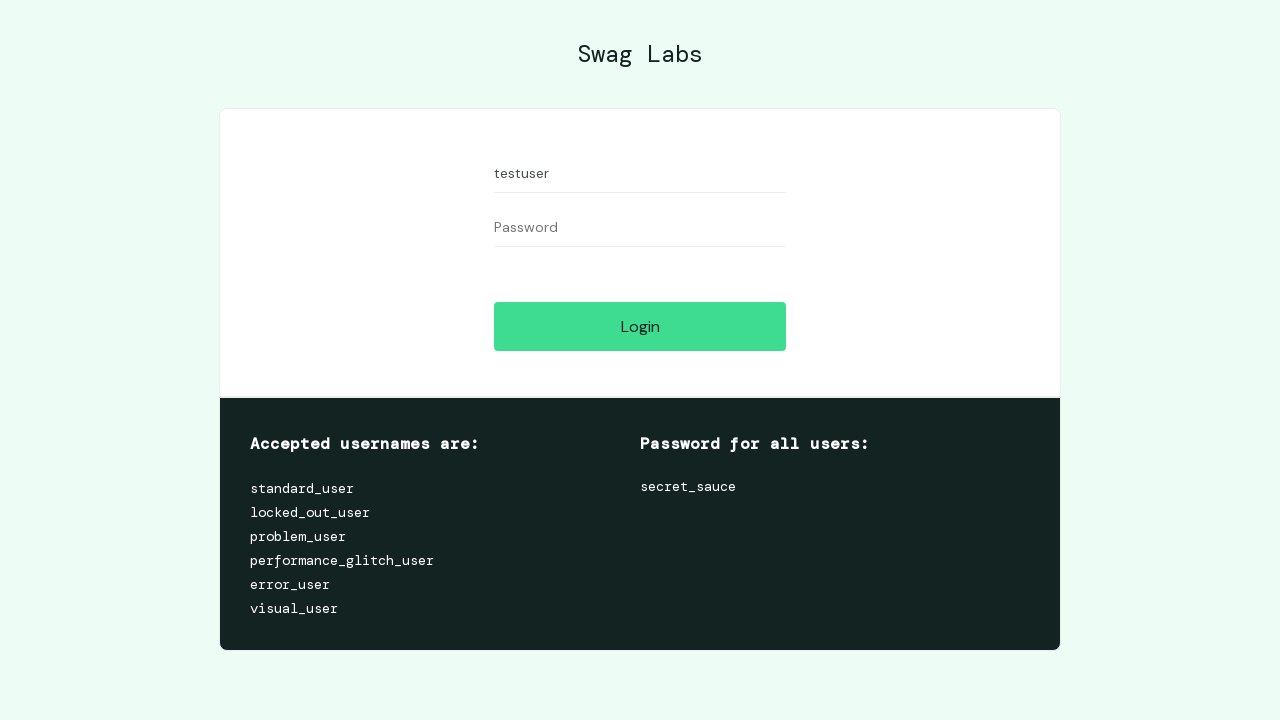

Clicked login button without entering password at (640, 326) on #login-button
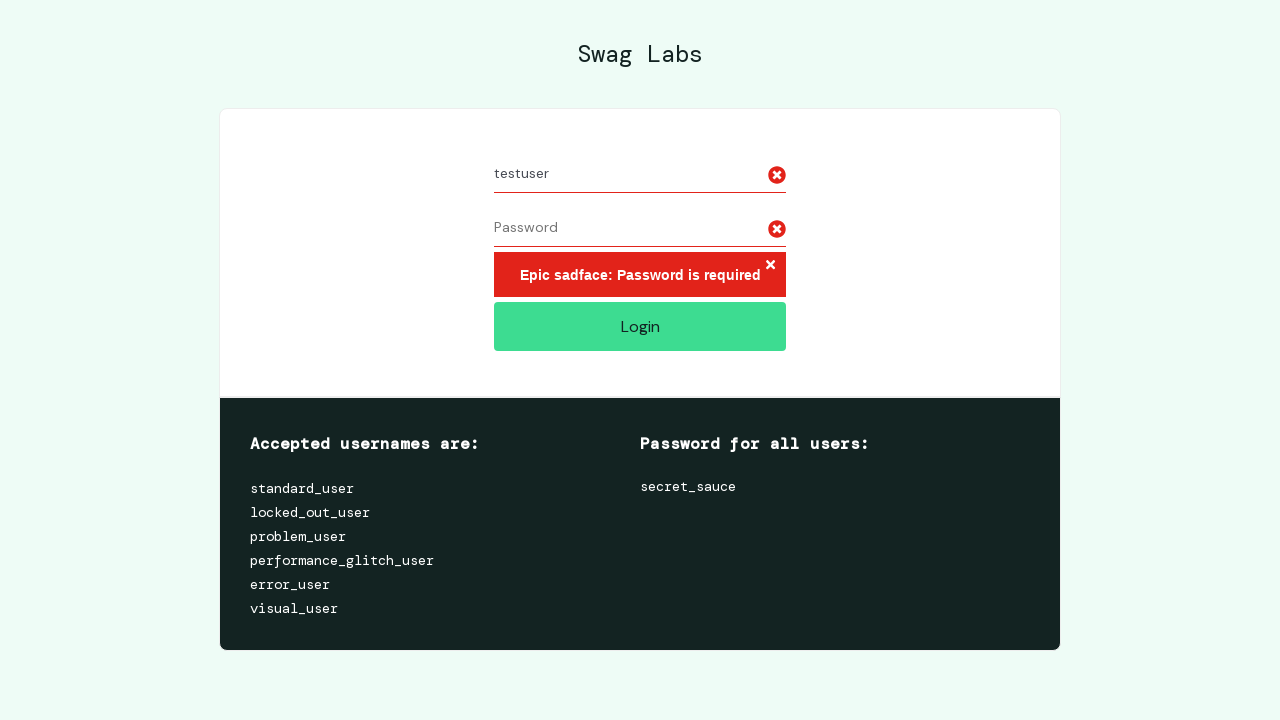

Password required error message appeared
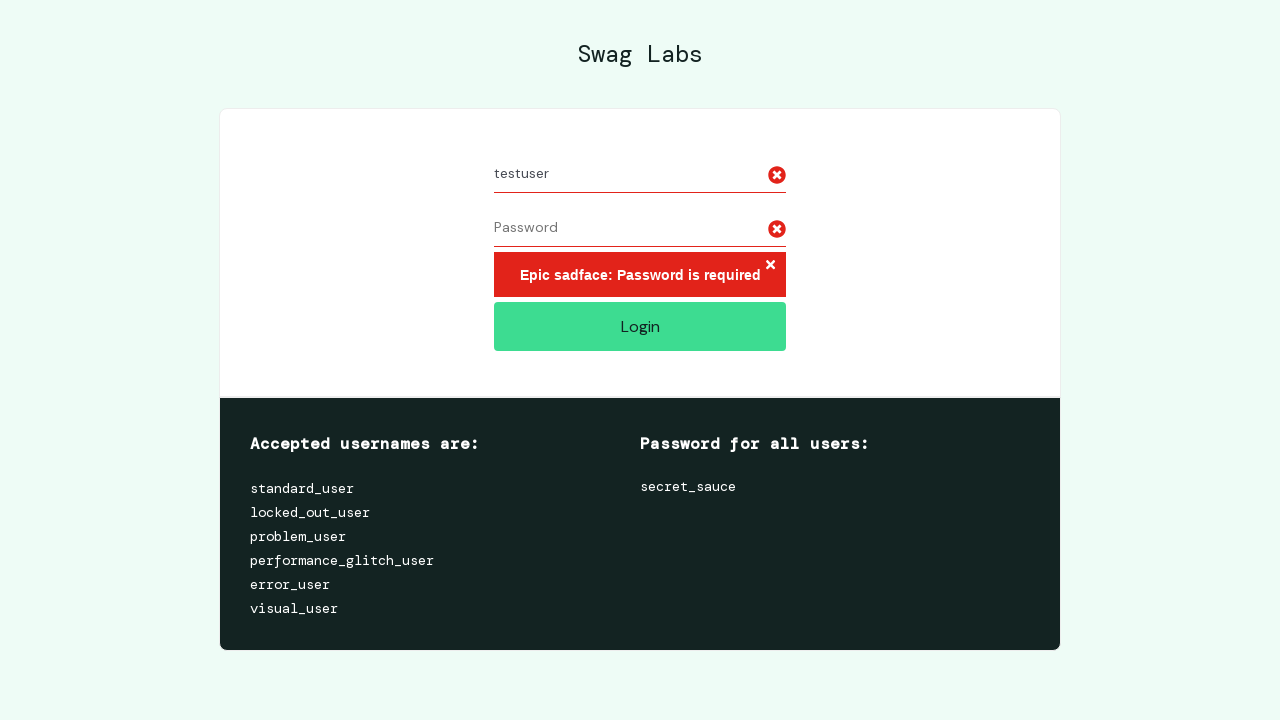

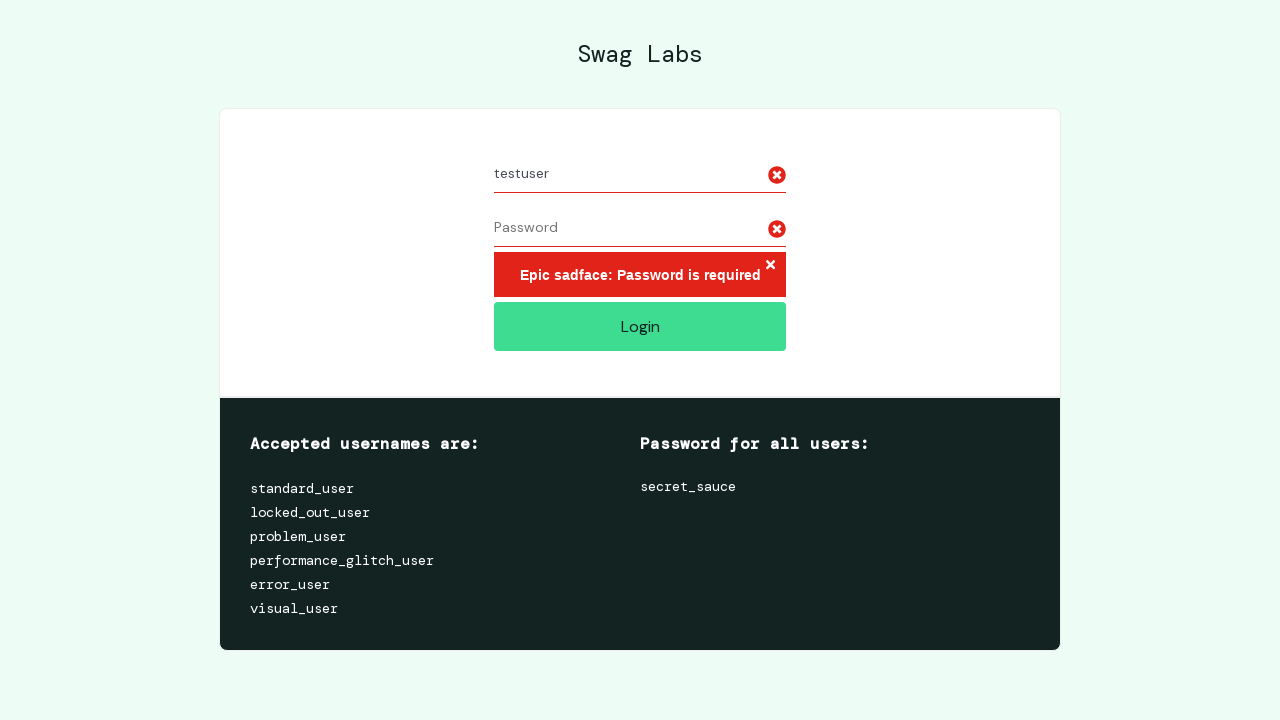